Tests adding a todo item to a sample todo app by entering text in the input field and pressing Enter, then verifying the item was added

Starting URL: https://lambdatest.github.io/sample-todo-app/

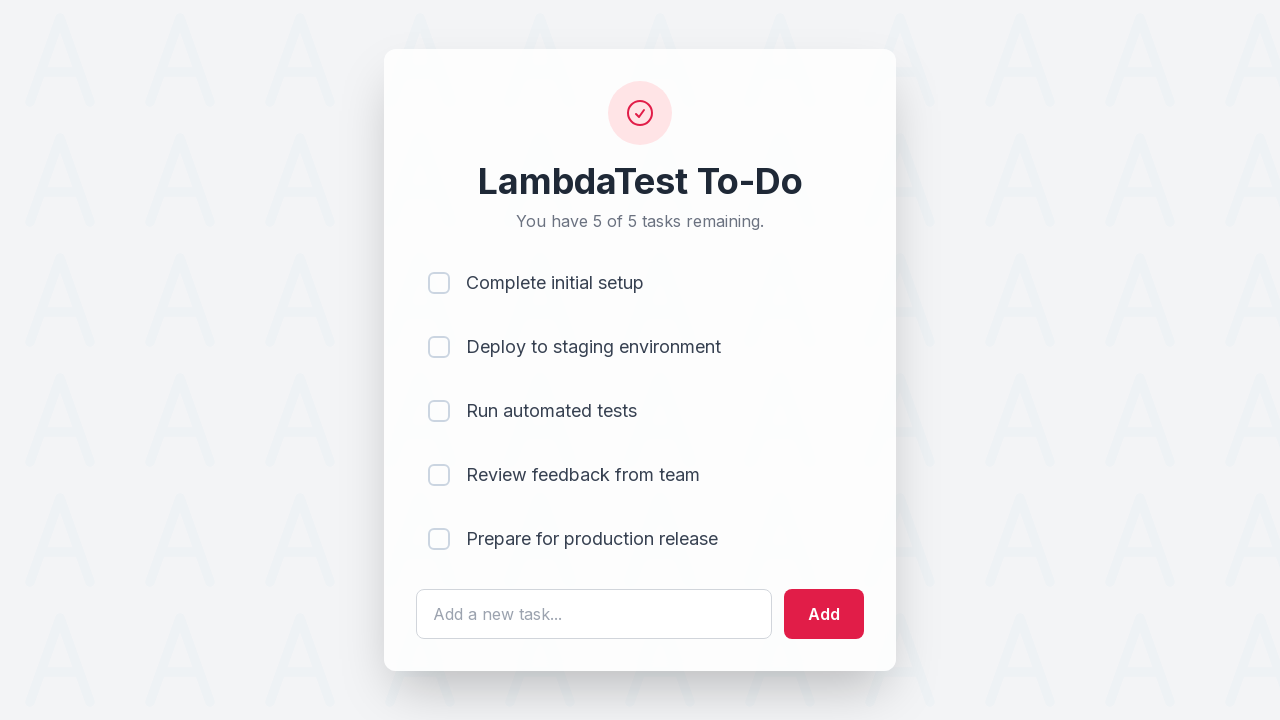

Filled todo input field with 'Selenium Test' on #sampletodotext
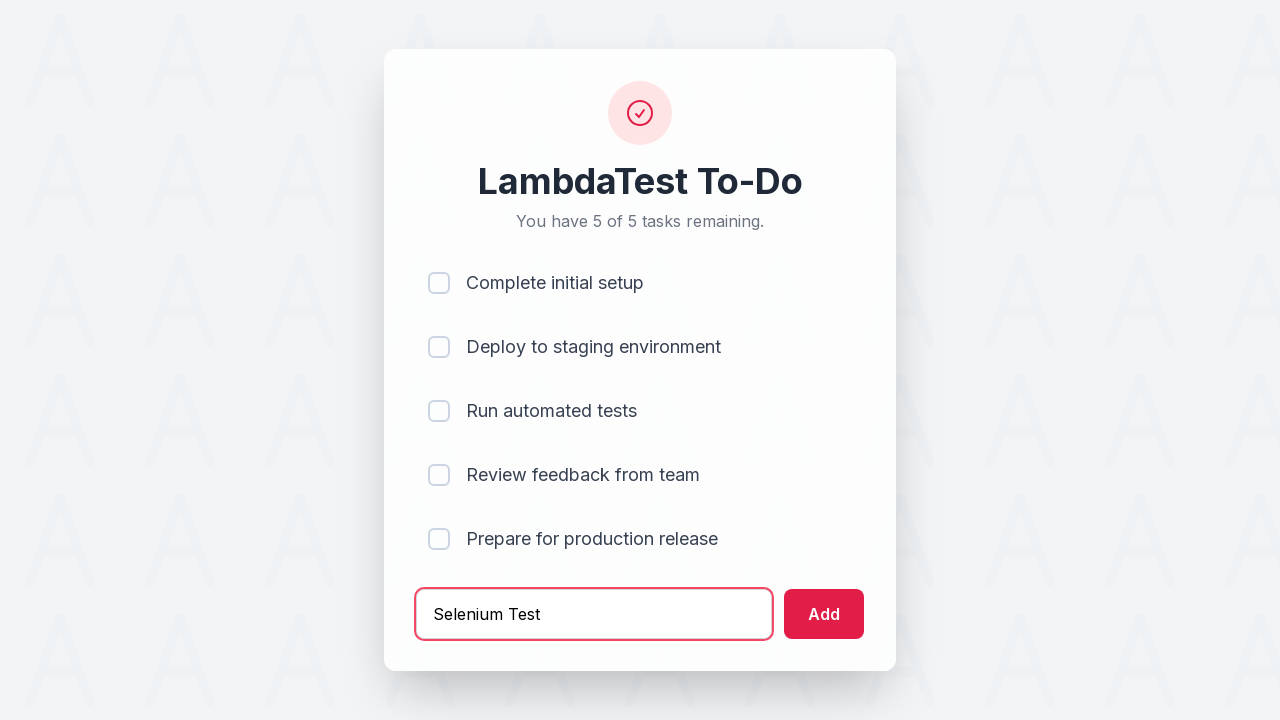

Pressed Enter to add the todo item on #sampletodotext
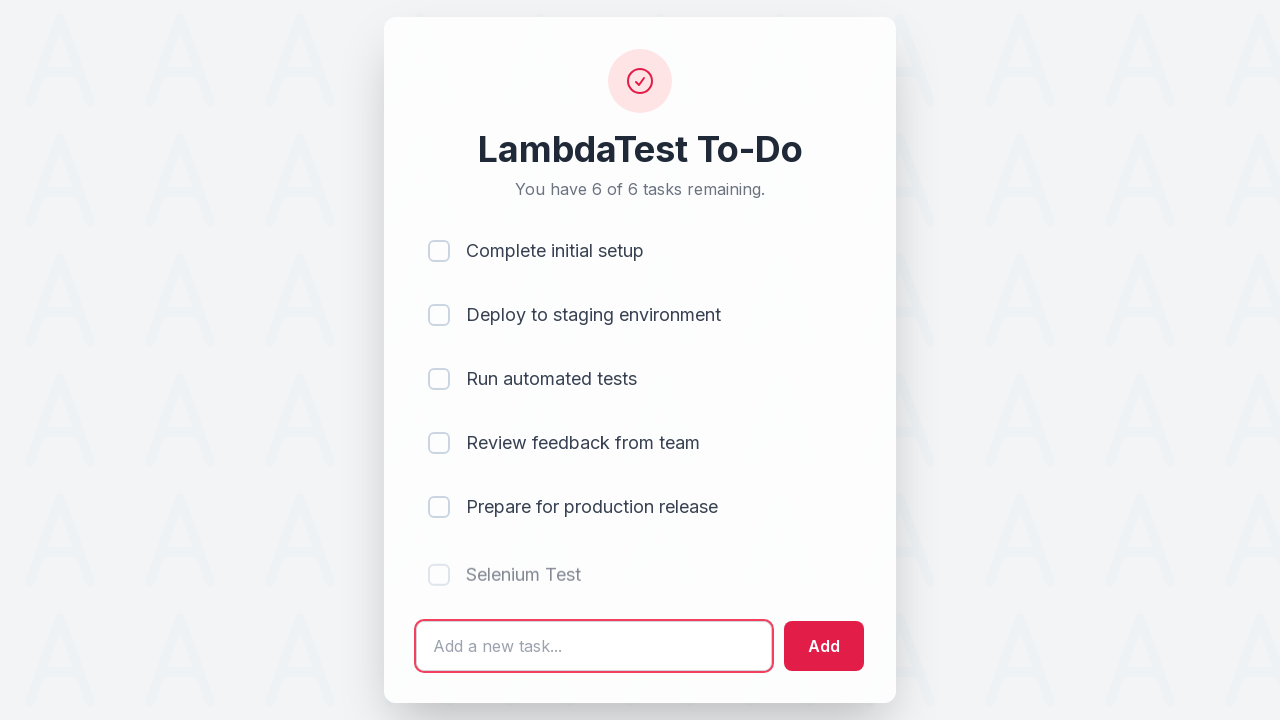

Verified todo item was added and appears in the list
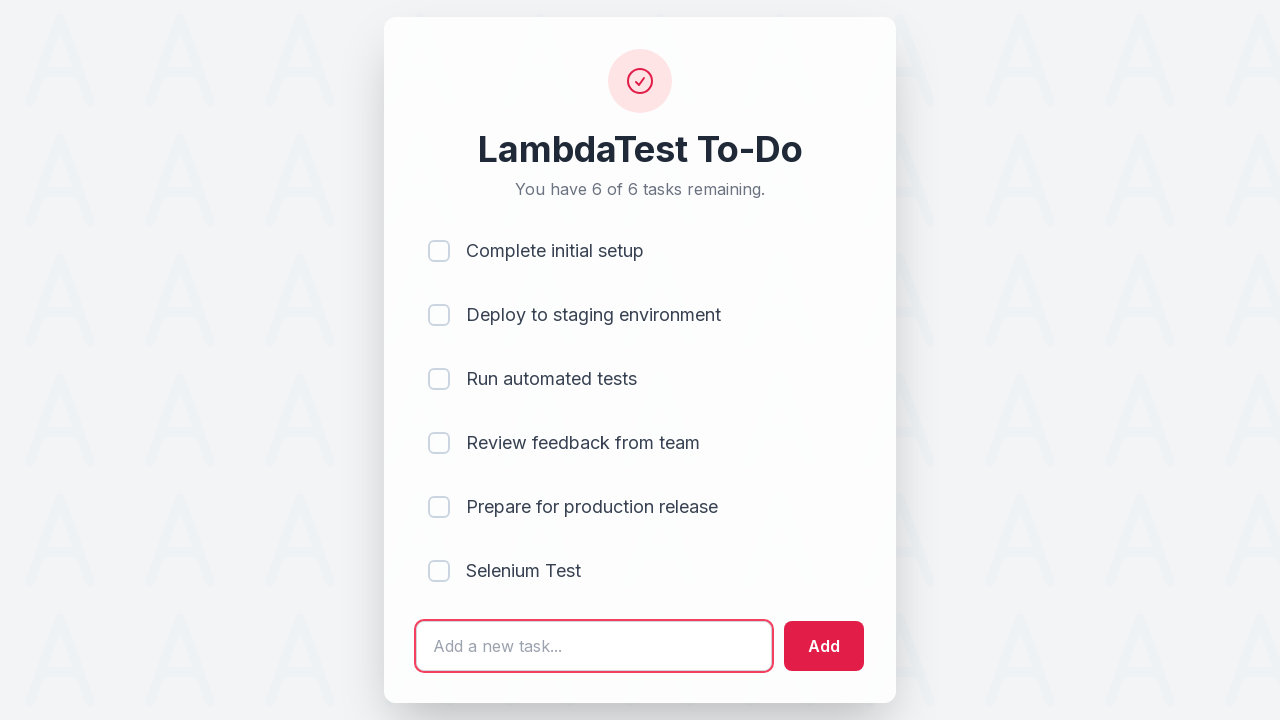

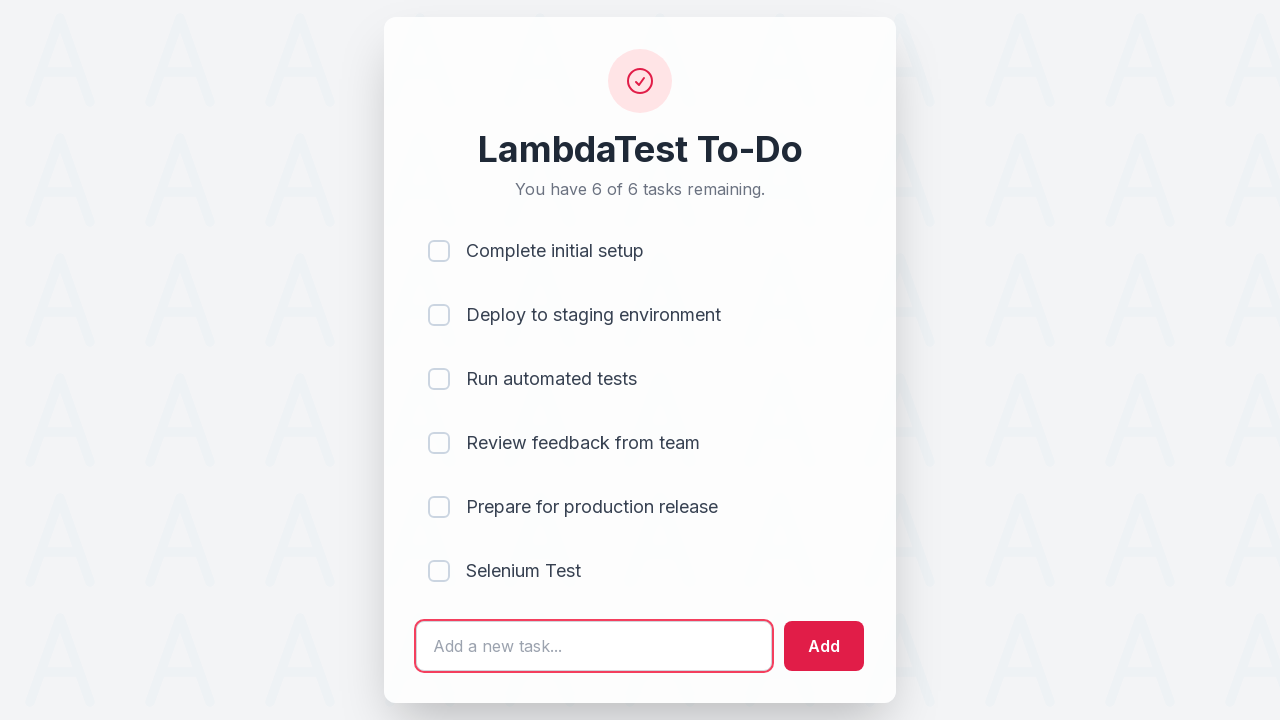